Tests the DS Portal application by clicking the Get Started button on the landing page to navigate to the homepage

Starting URL: https://dsportalapp.herokuapp.com/

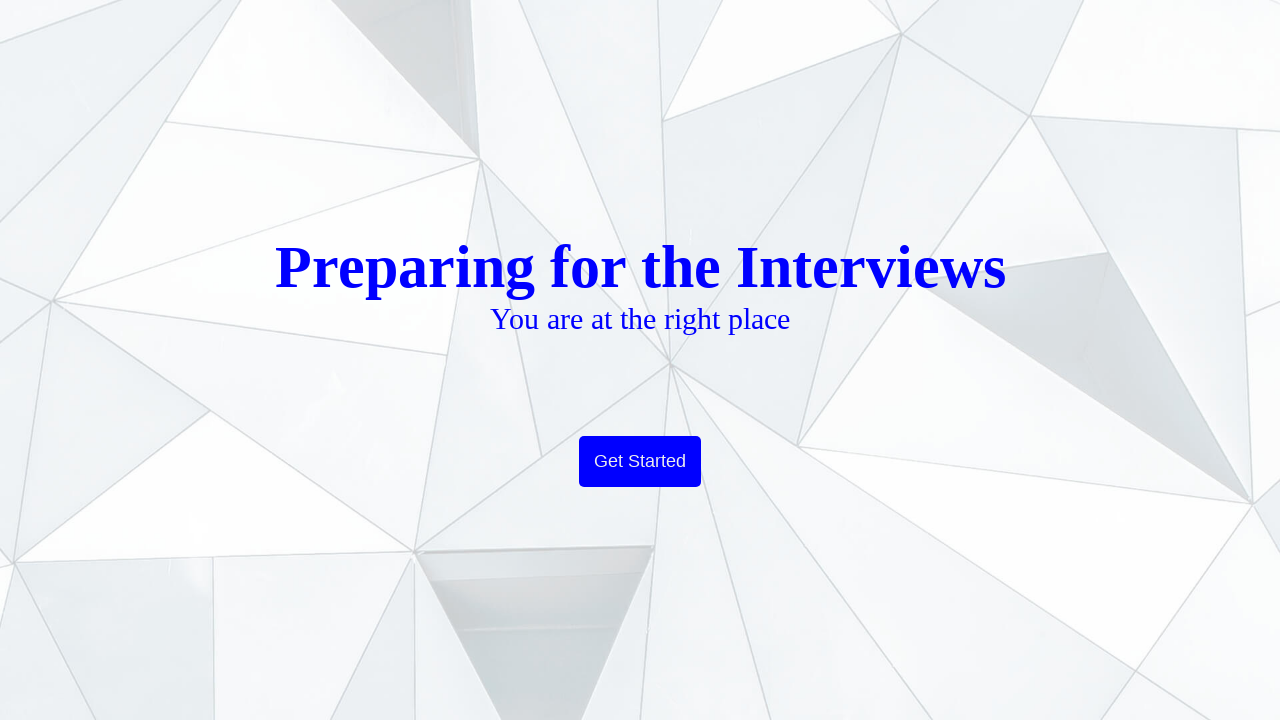

Clicked the Get Started button on the landing page at (640, 462) on .btn
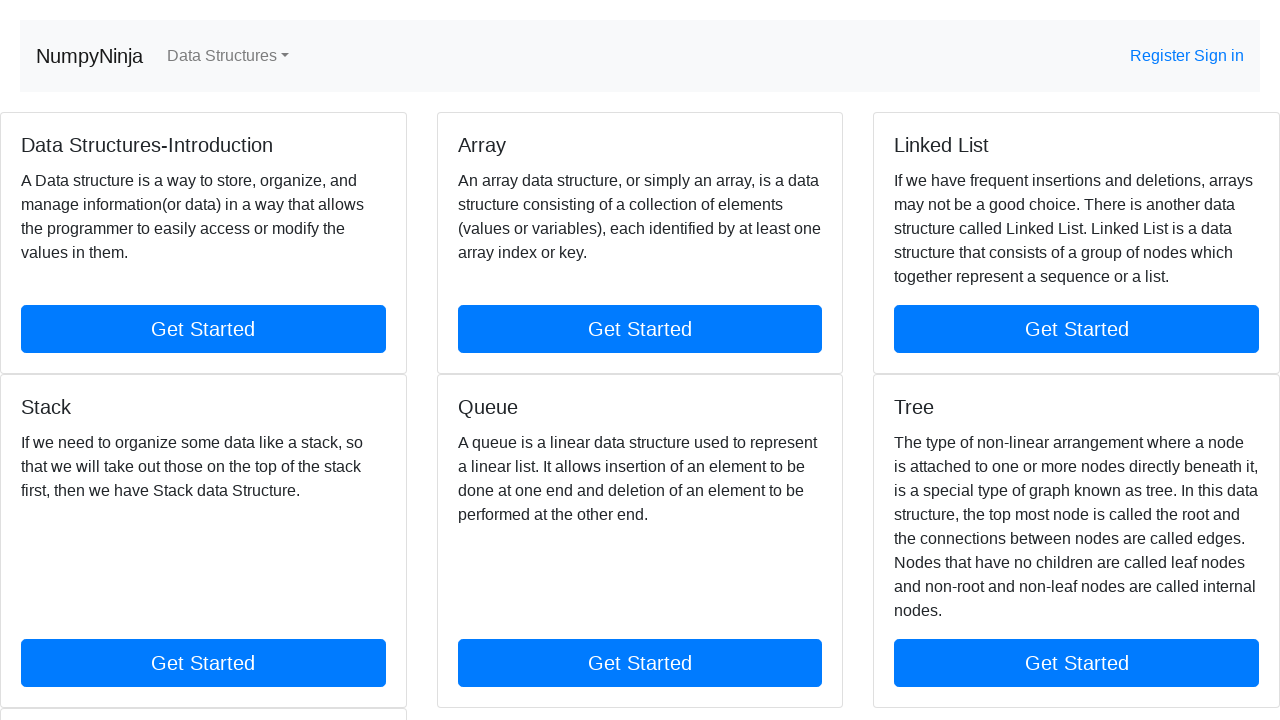

Waited for network idle - navigation to homepage complete
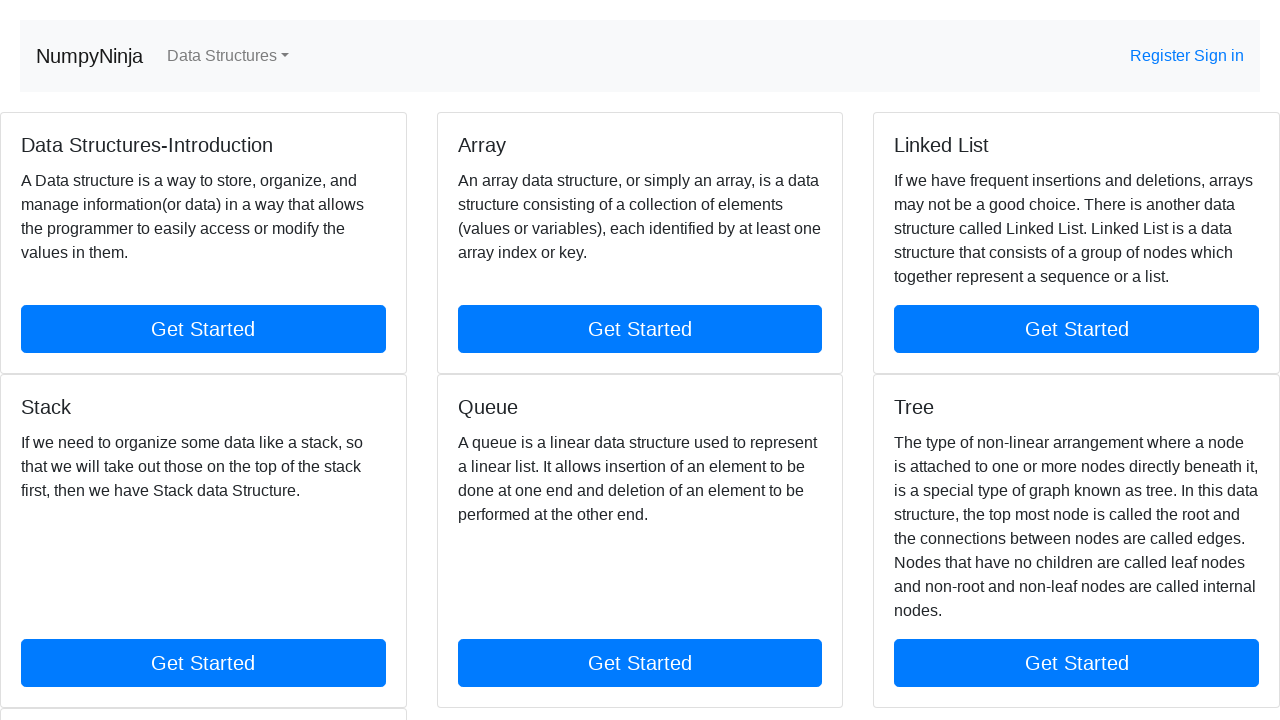

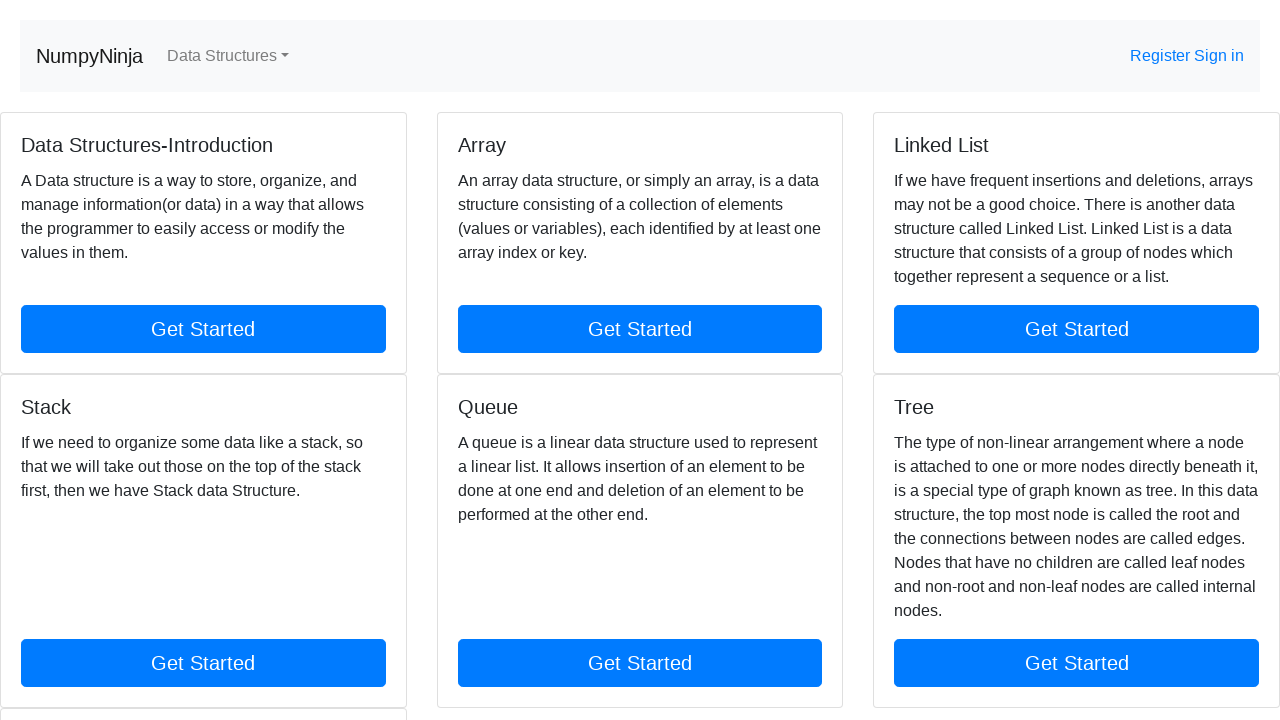